Demonstrates drag and drop action from a draggable element to a droppable target element

Starting URL: https://crossbrowsertesting.github.io/drag-and-drop

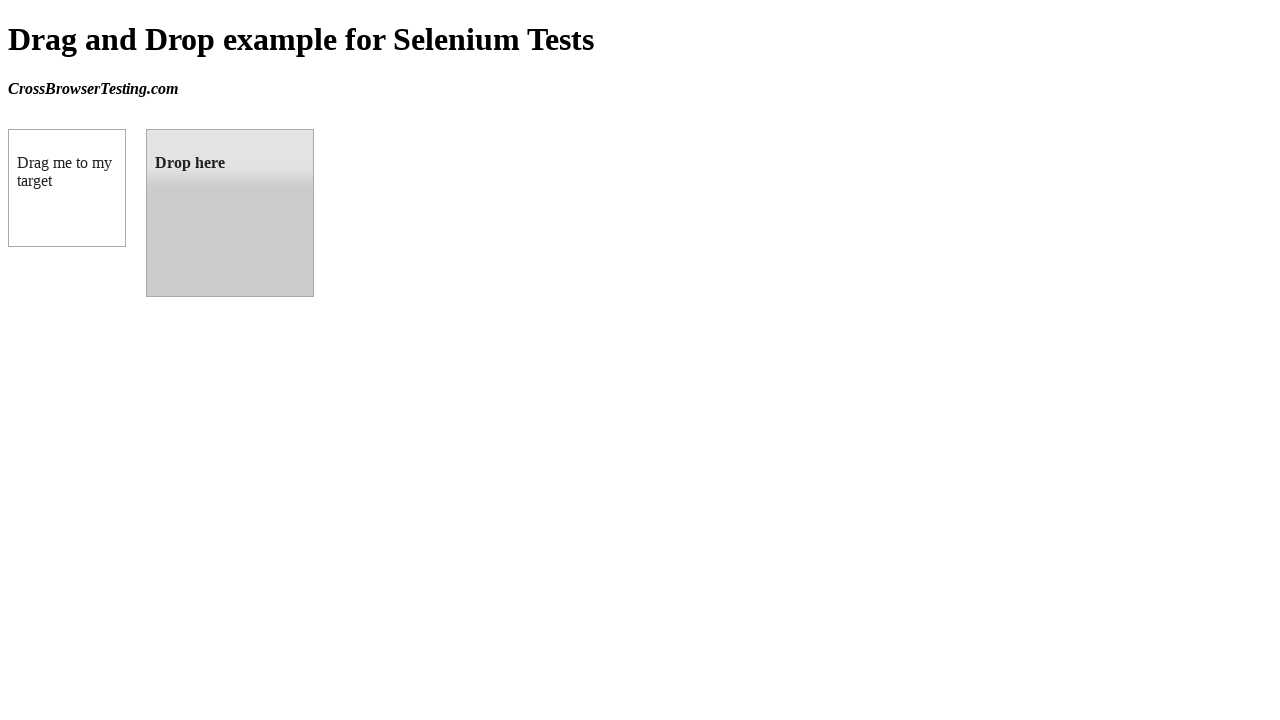

Located the draggable source element
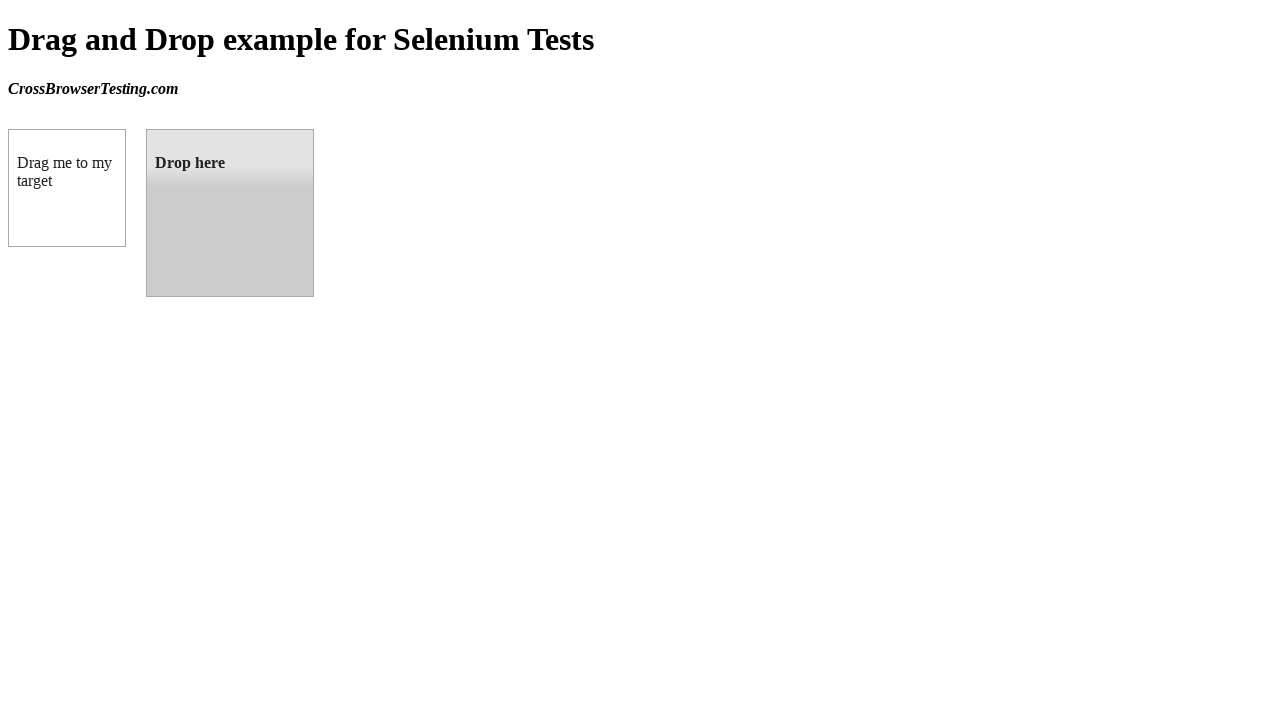

Located the droppable target element
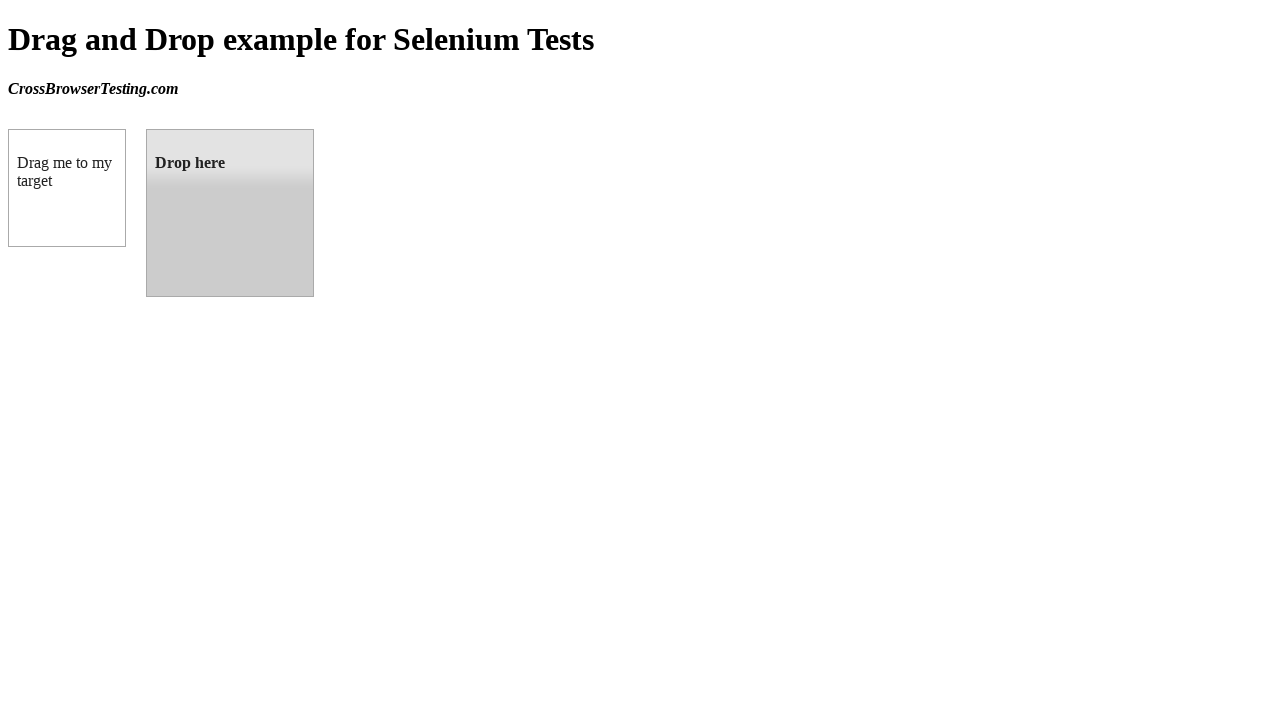

Performed drag and drop action from source to target element at (230, 213)
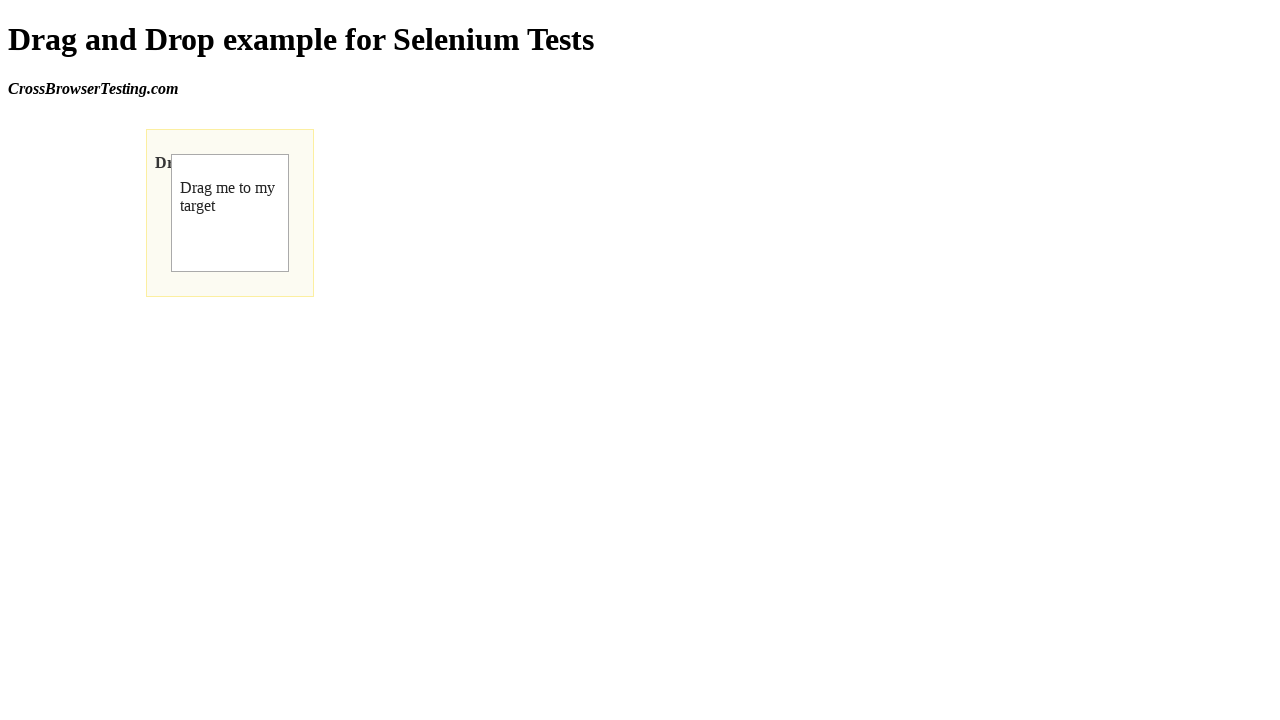

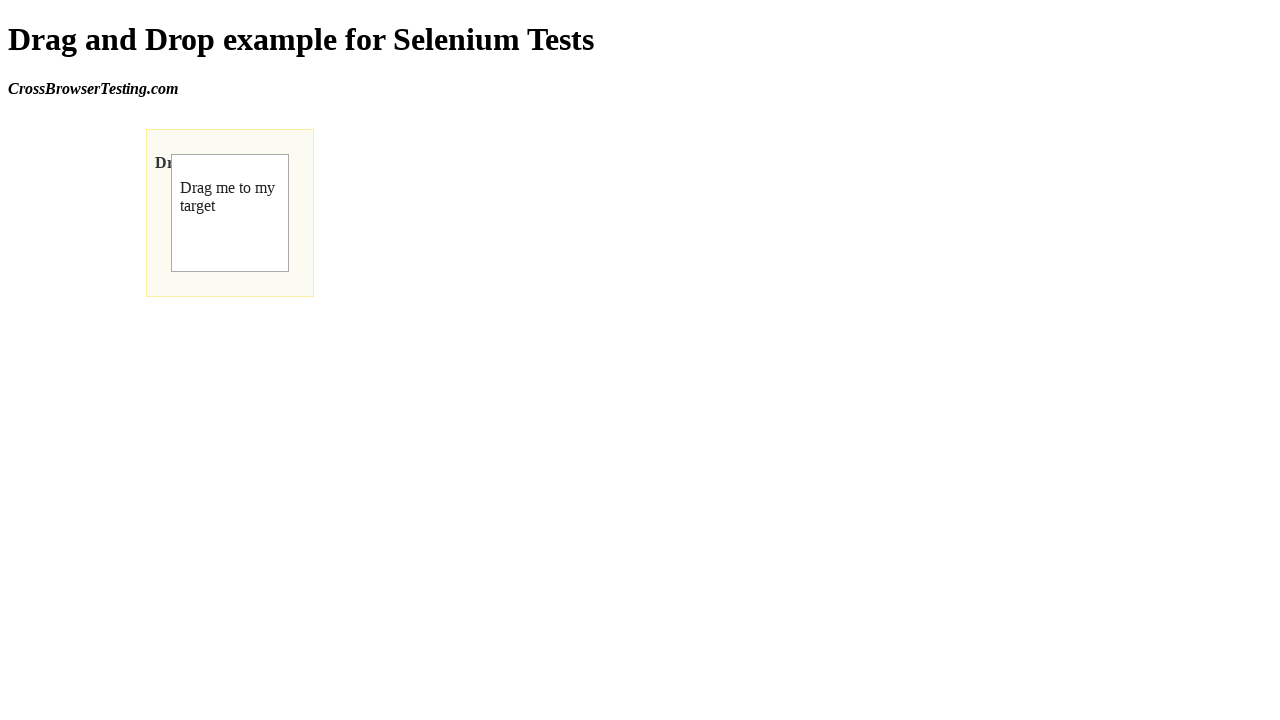